Tests JavaScript scrolling functionality by scrolling the main page window and then scrolling within a fixed header table element on an automation practice page.

Starting URL: https://rahulshettyacademy.com/AutomationPractice/

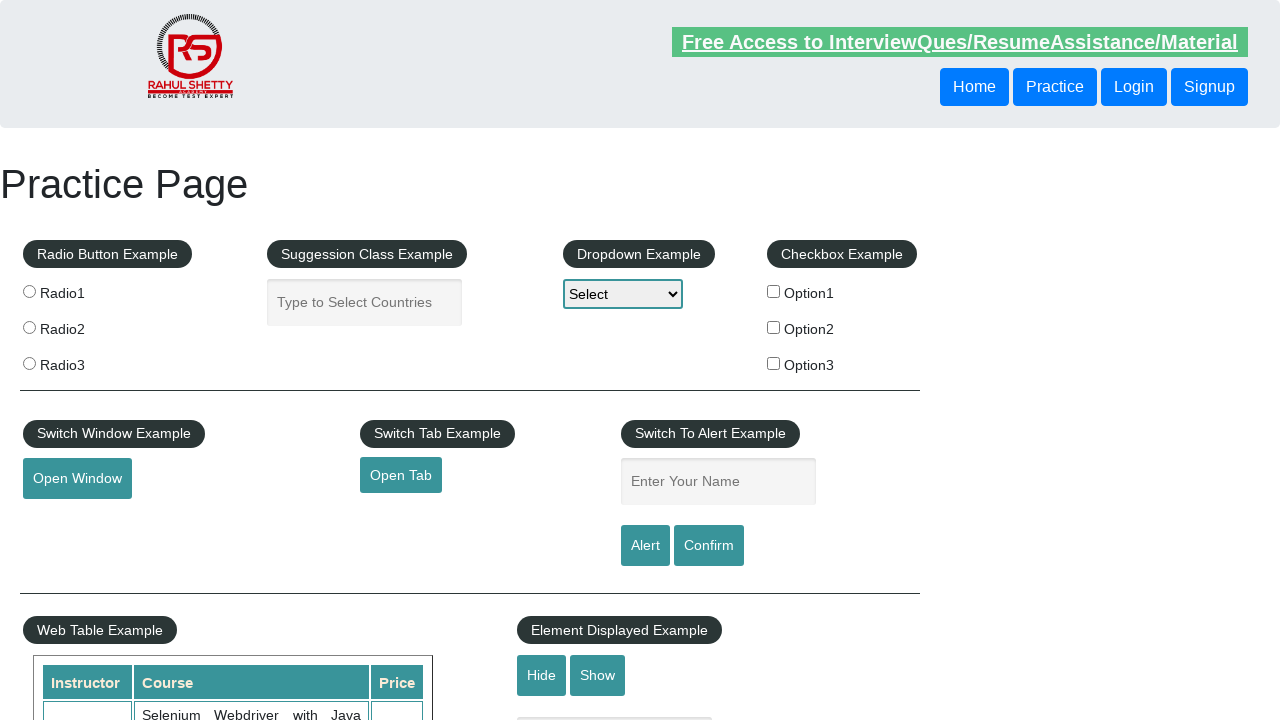

Scrolled main page window down by 500 pixels using JavaScript
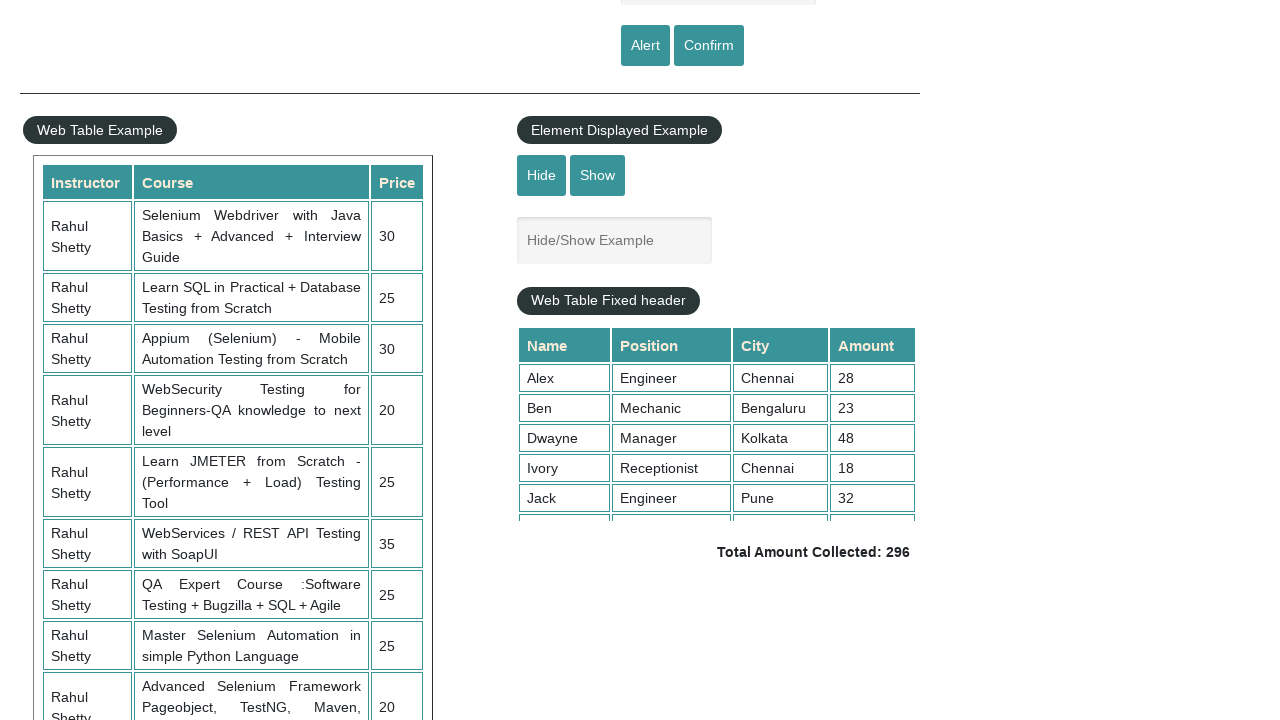

Waited 2 seconds for scroll animation to complete
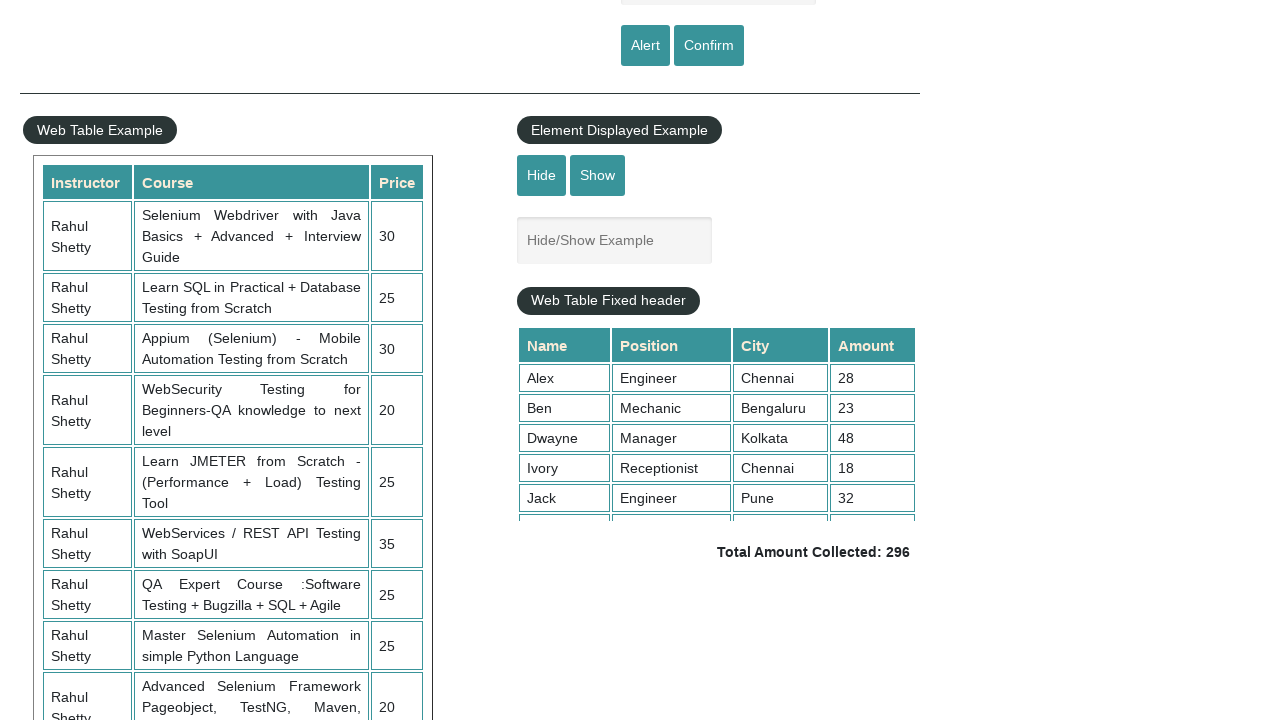

Scrolled fixed header table element to position 5000 pixels
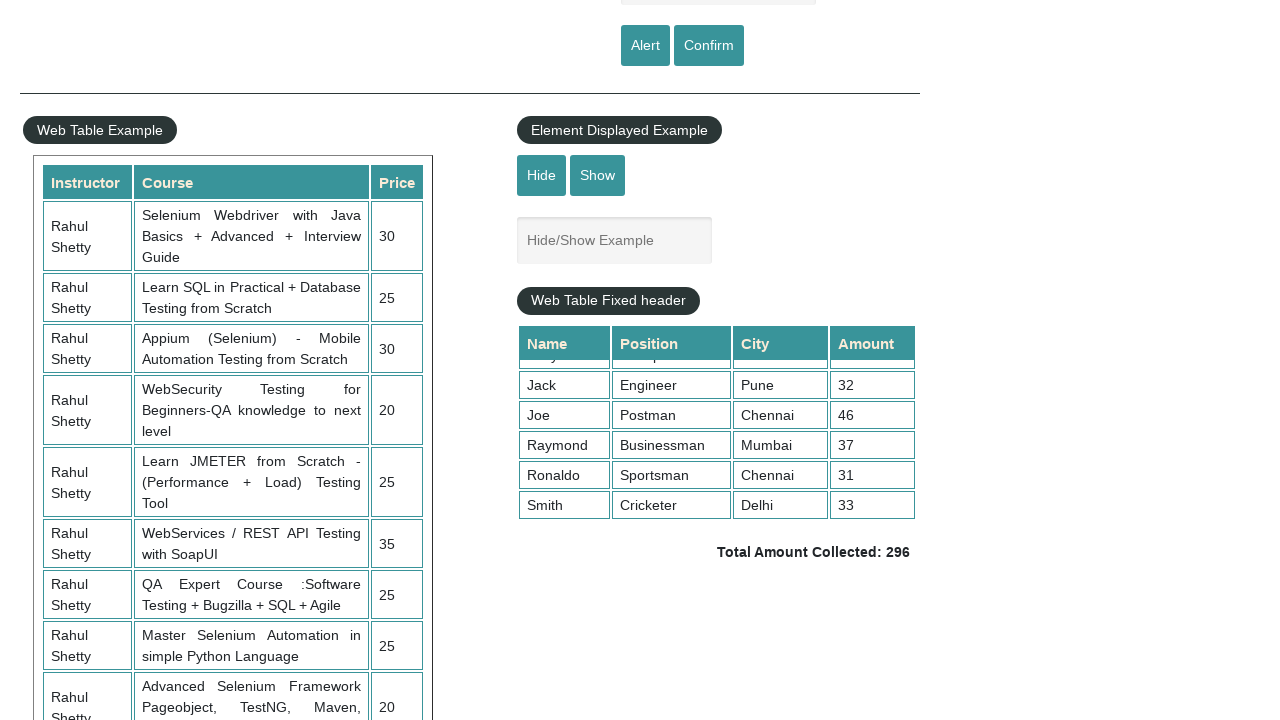

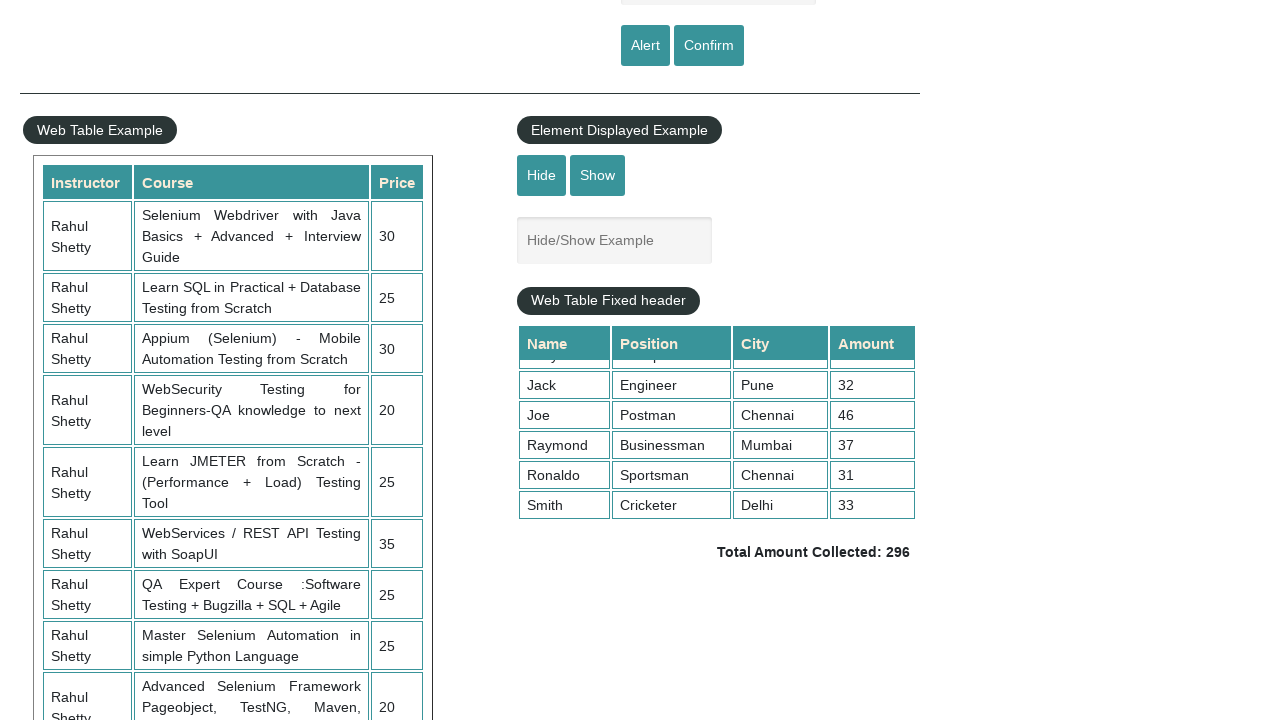